Navigates to TBC Bank Georgia homepage and waits for the page to load

Starting URL: https://www.tbcbank.ge/web/ka

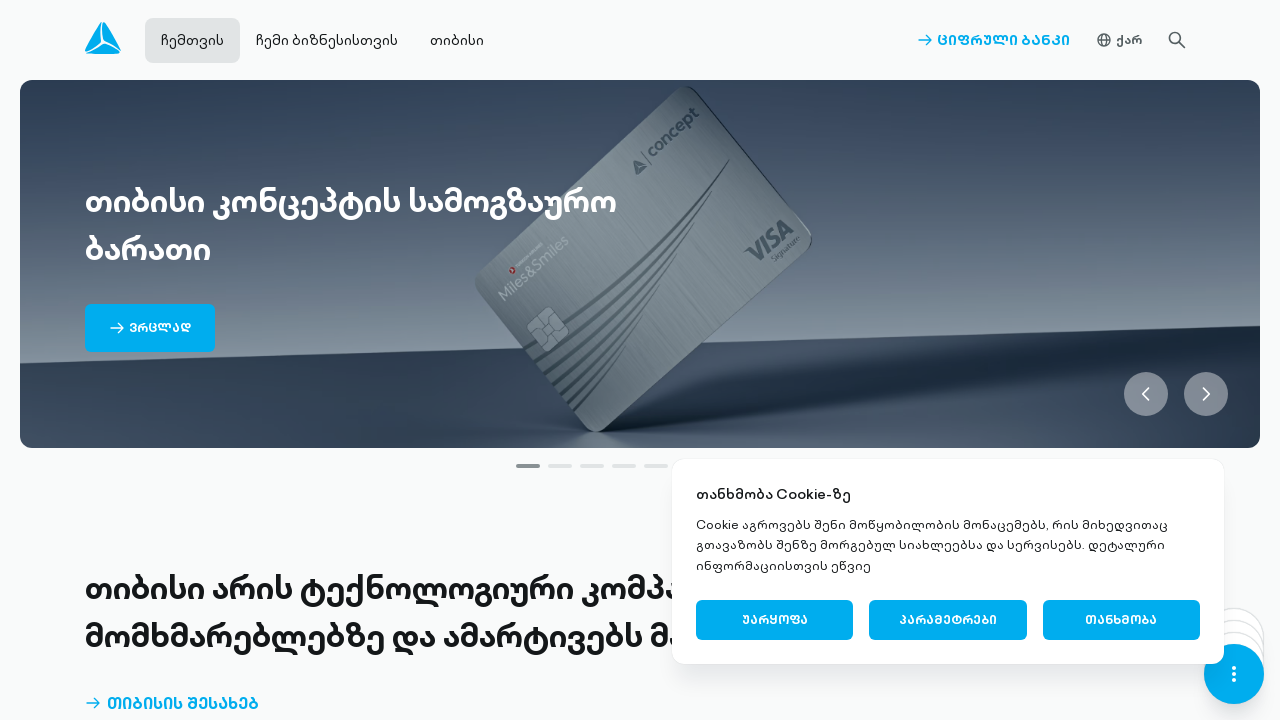

Navigated to TBC Bank Georgia homepage
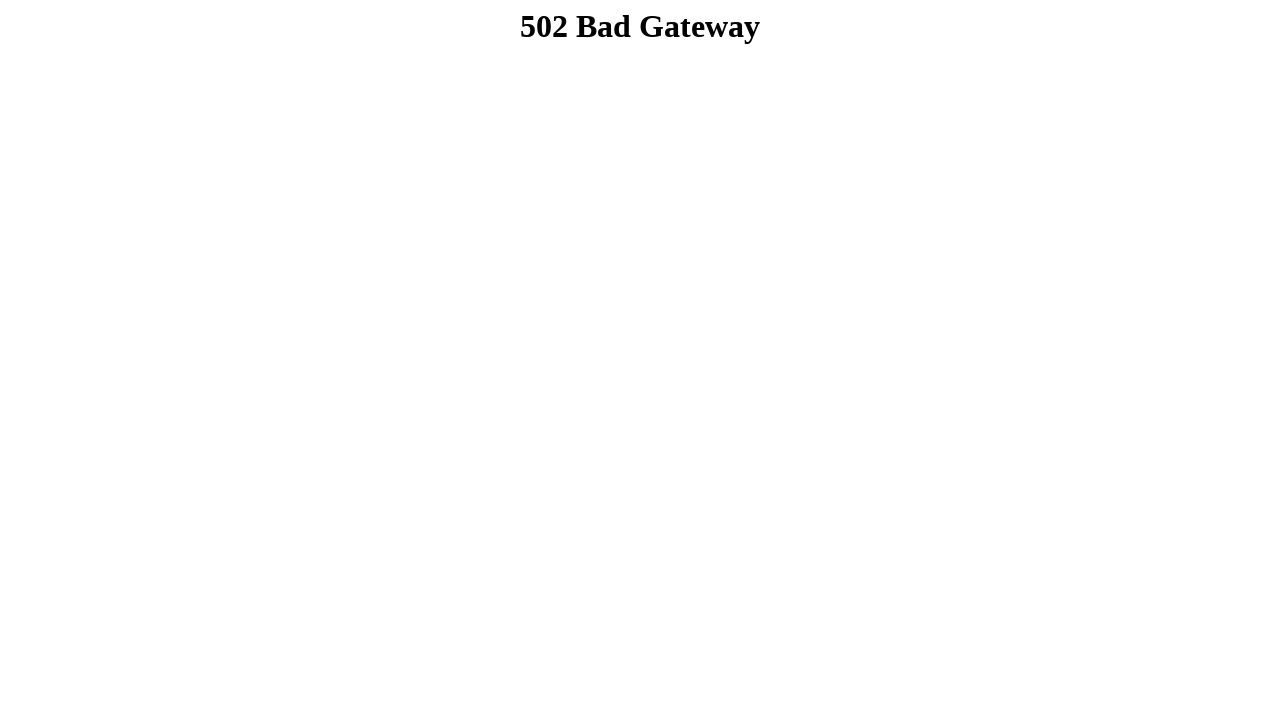

Page reached networkidle state
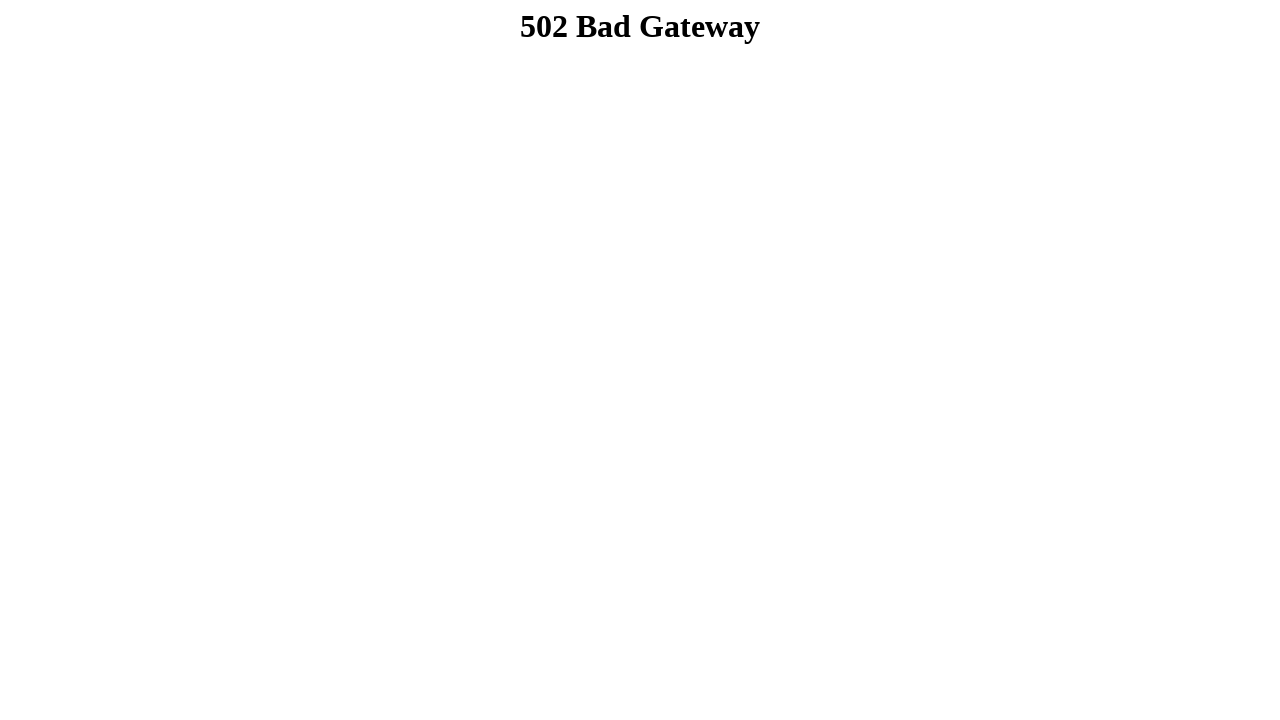

Body element is present on the page
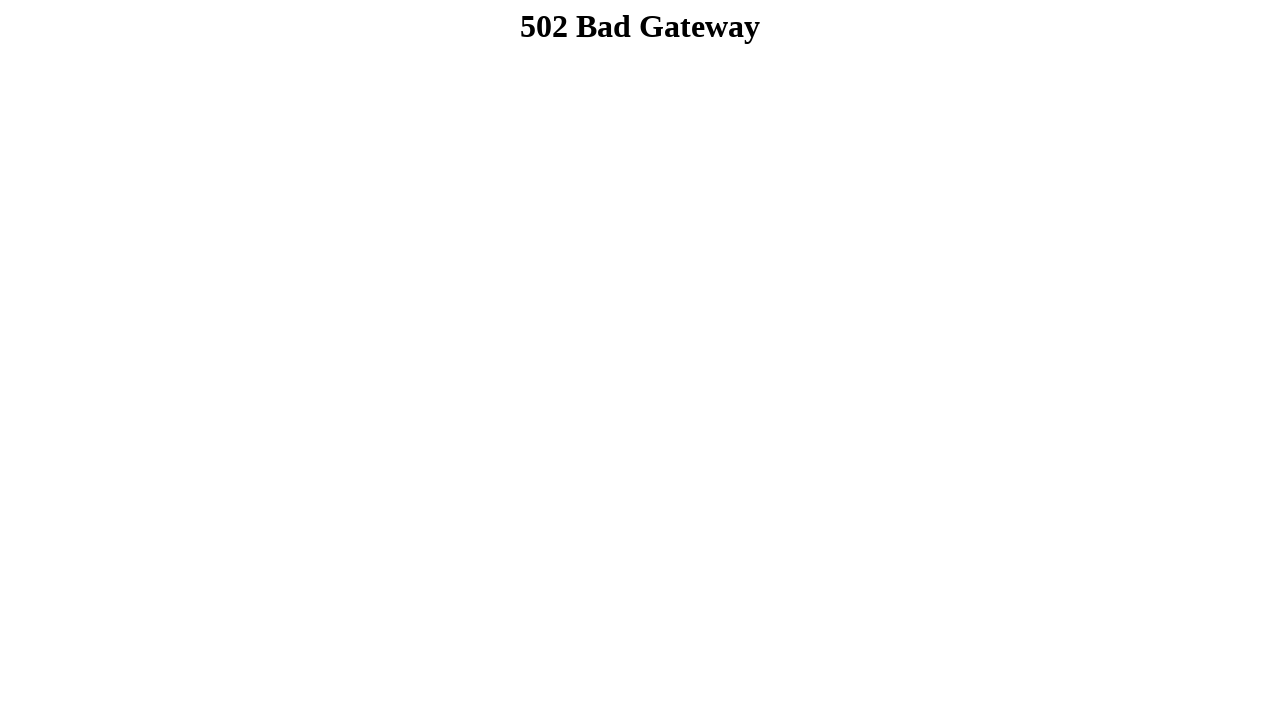

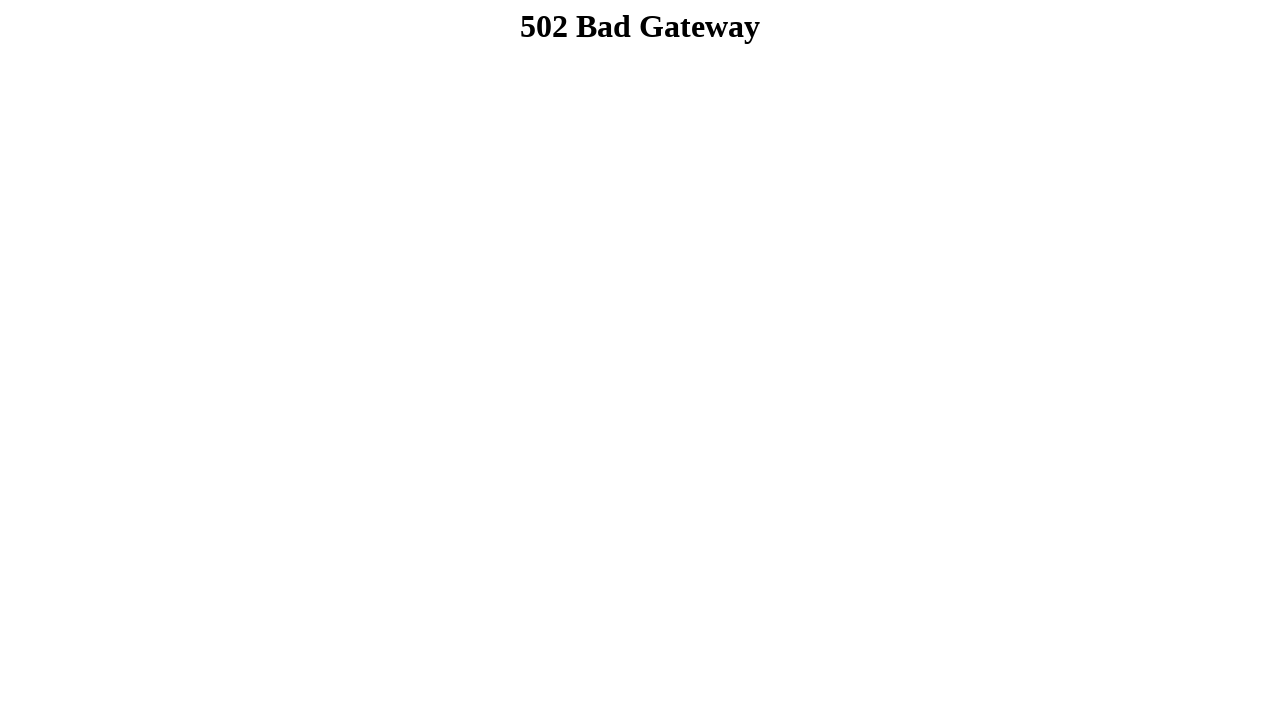